Tests date picker by clicking the next month arrow and selecting day 24, verifying the selected date.

Starting URL: https://demoqa.com/date-picker

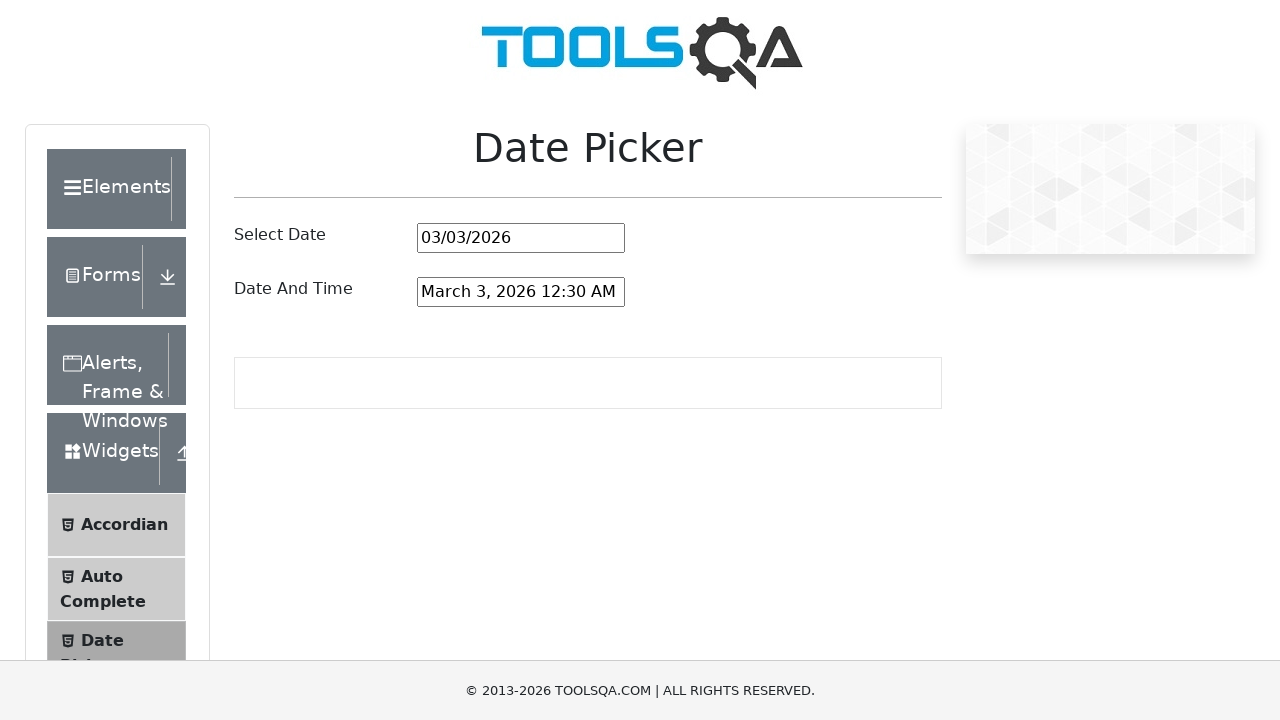

Clicked on date picker input field at (521, 238) on #datePickerMonthYearInput
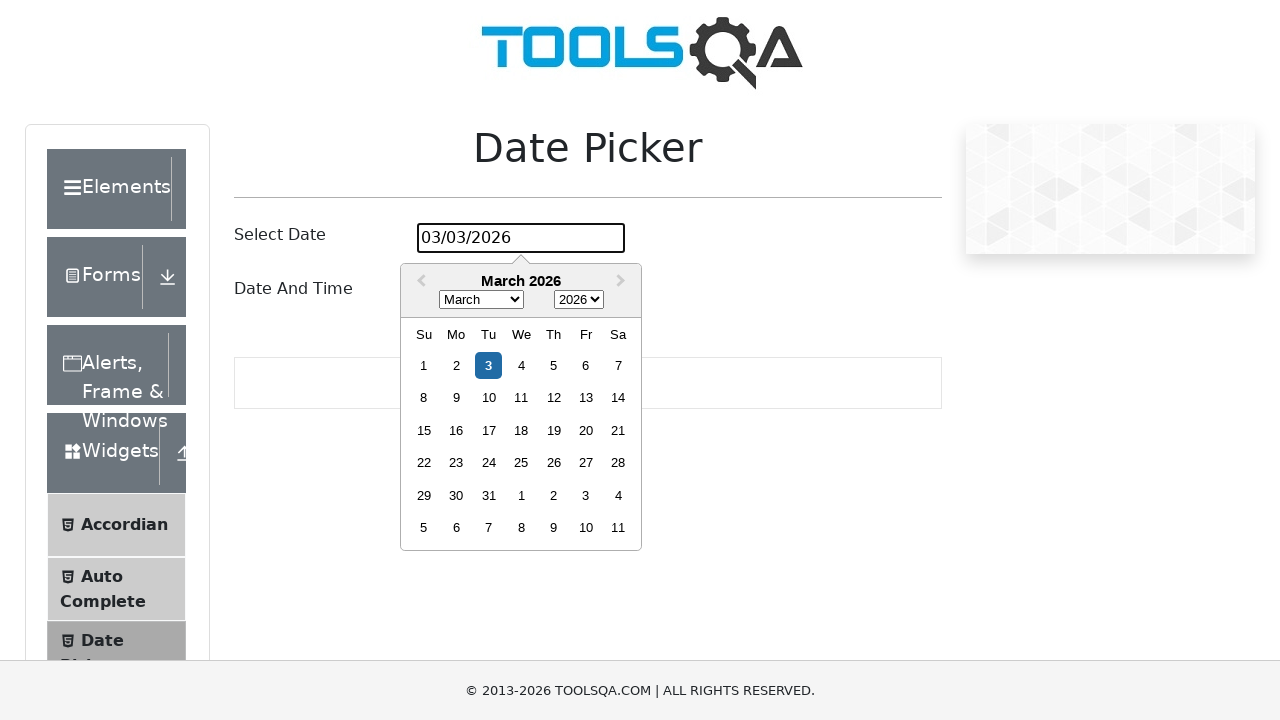

Clicked next month arrow to advance calendar at (623, 282) on .react-datepicker__navigation--next
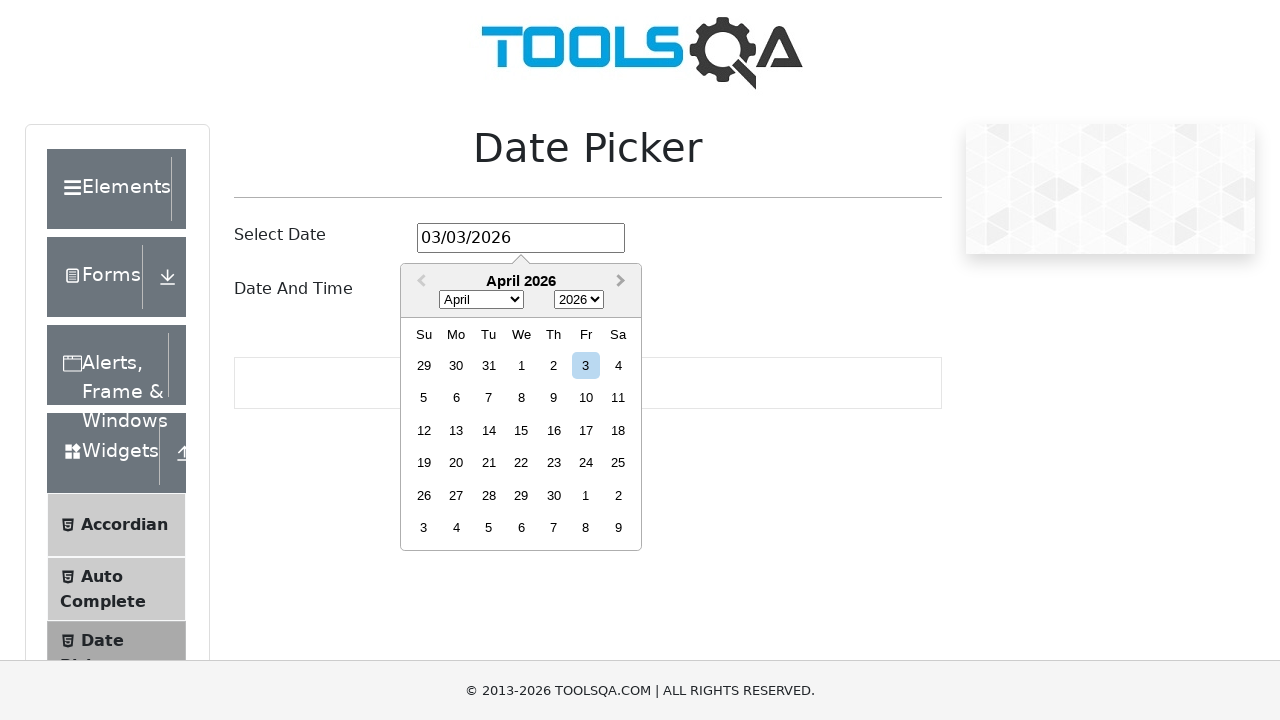

Selected day 24 from the date picker at (586, 463) on .react-datepicker__day--024
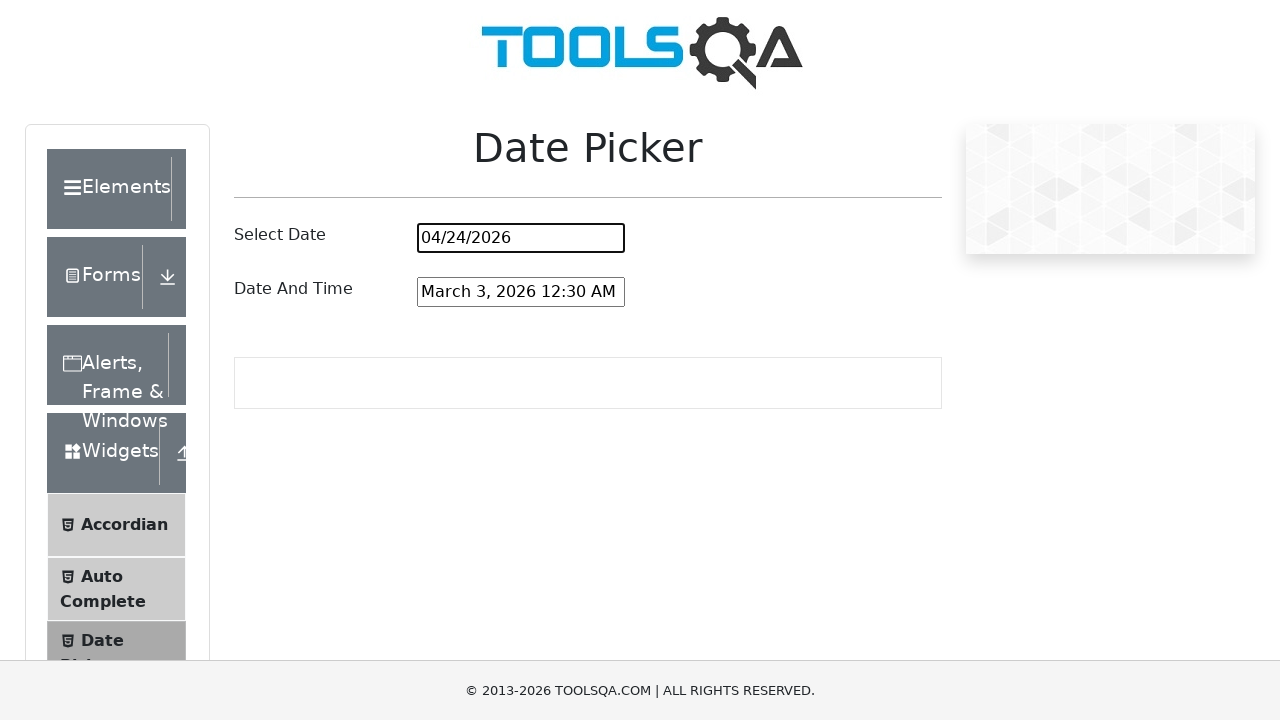

Calculated expected date: 04/24/2026
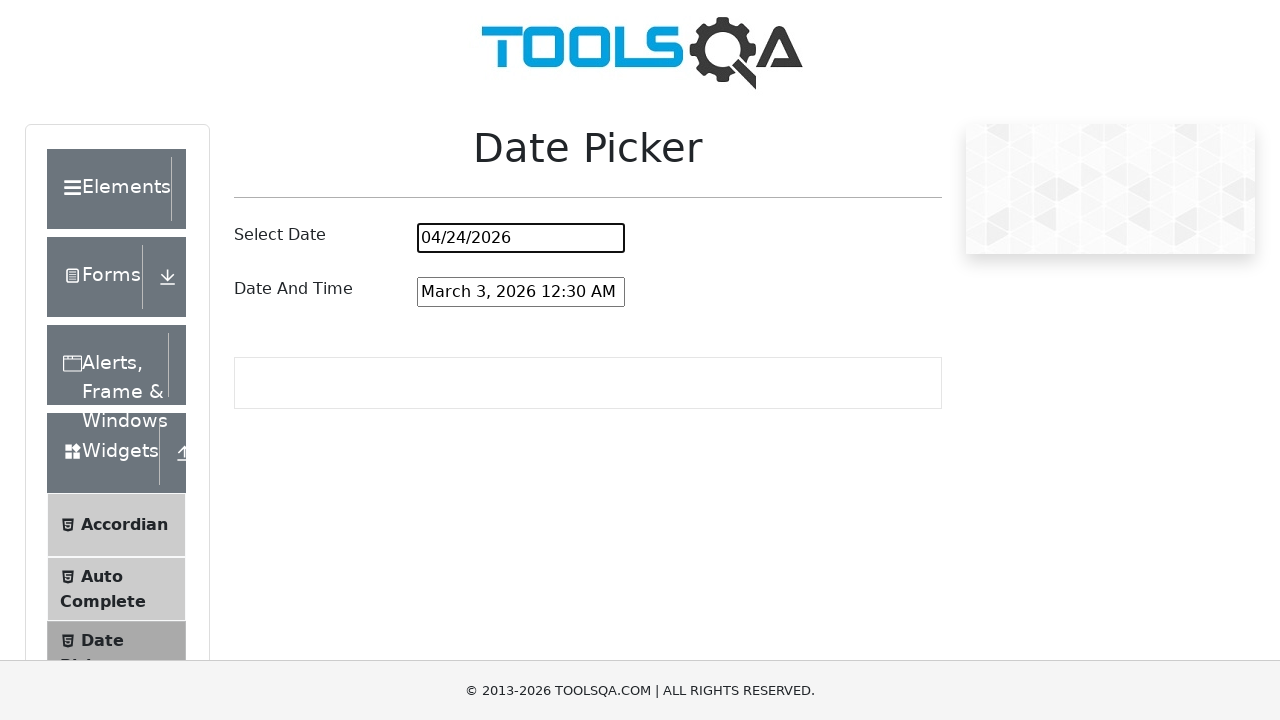

Verified selected date matches expected date: 04/24/2026
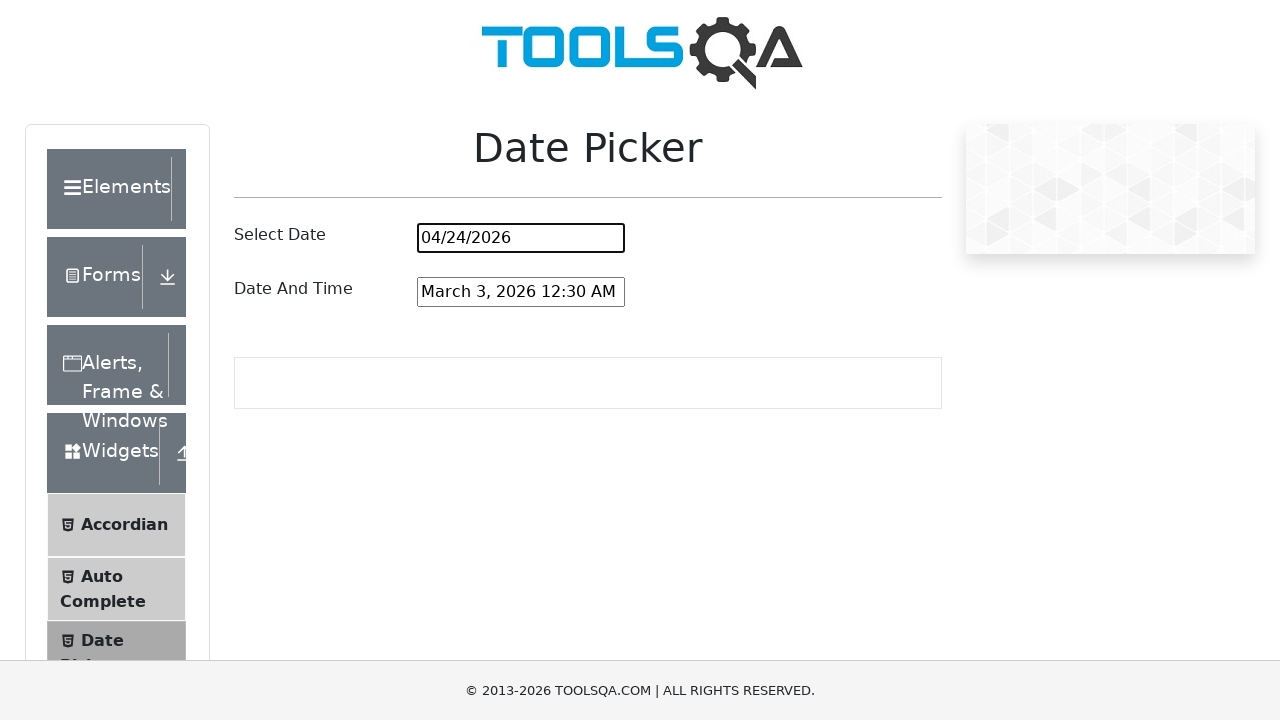

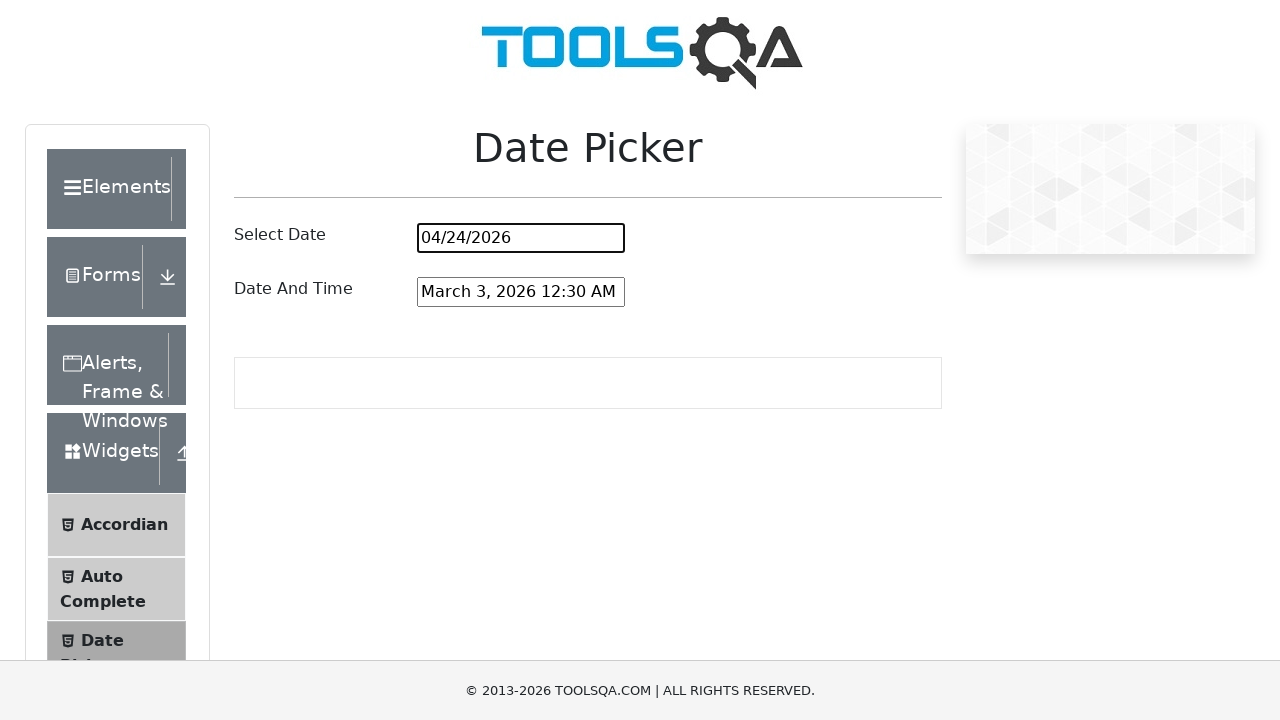